Tests keyboard events functionality by sending text input followed by the Enter key to a page that captures keyboard events, then verifies the page response.

Starting URL: https://training-support.net/webelements/keyboard-events

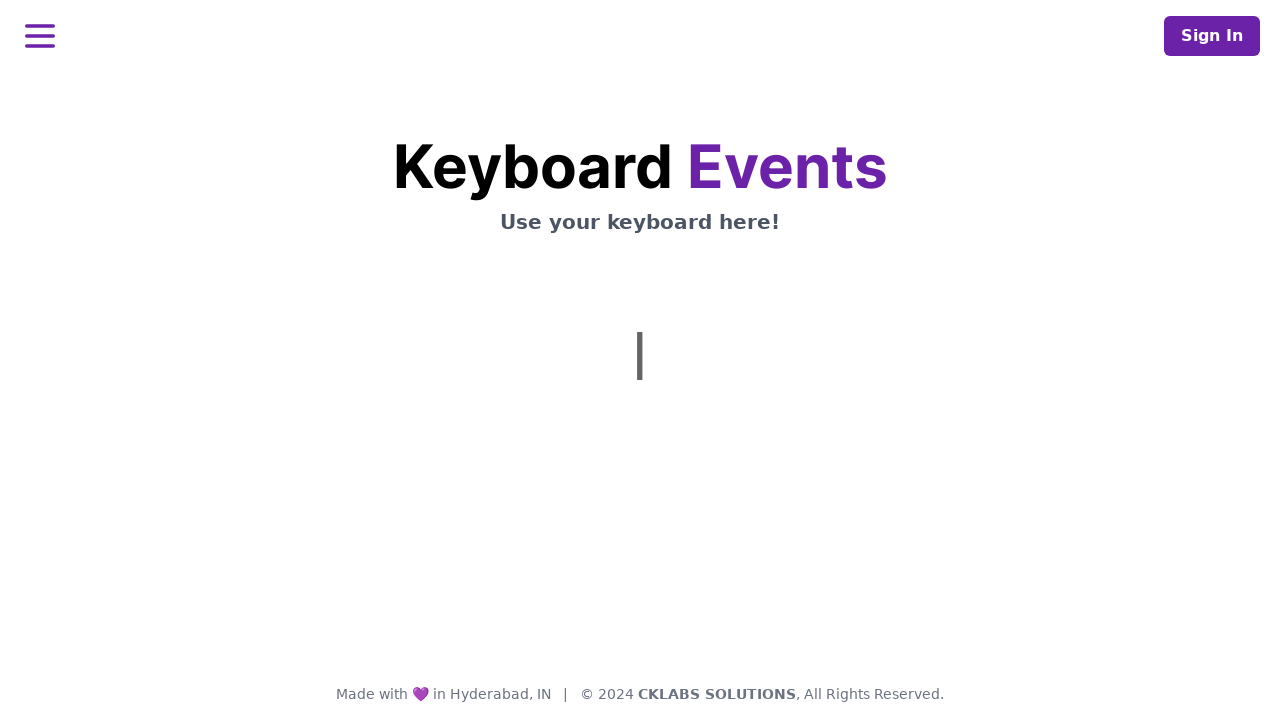

Typed 'This is coming from Selenium' into the keyboard input field
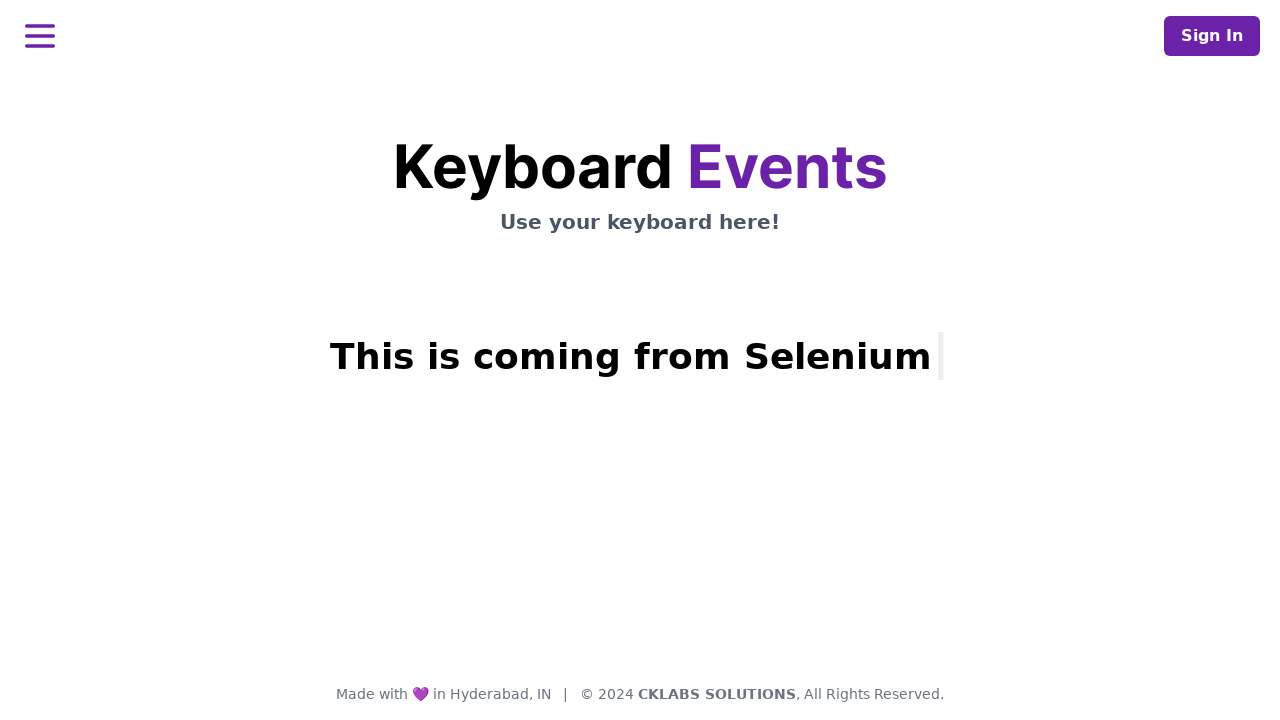

Pressed Enter key to submit keyboard input
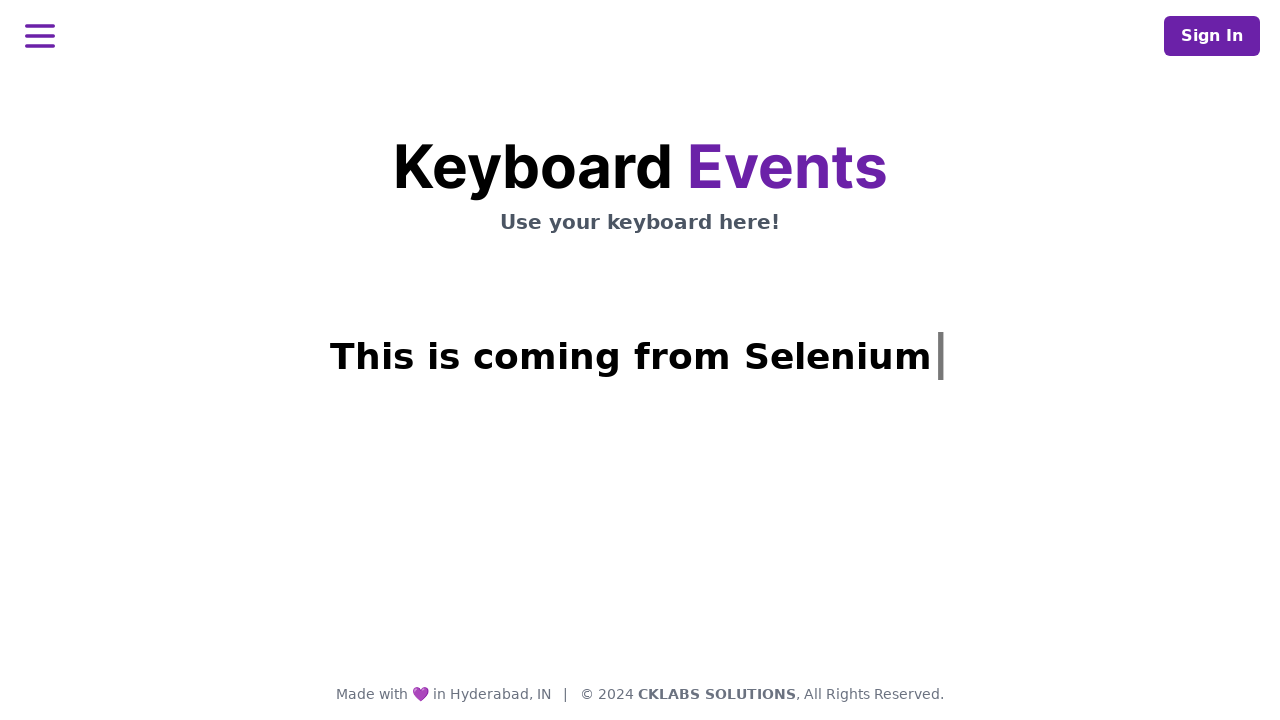

Waited for response heading (h1.mt-3) to appear on the page
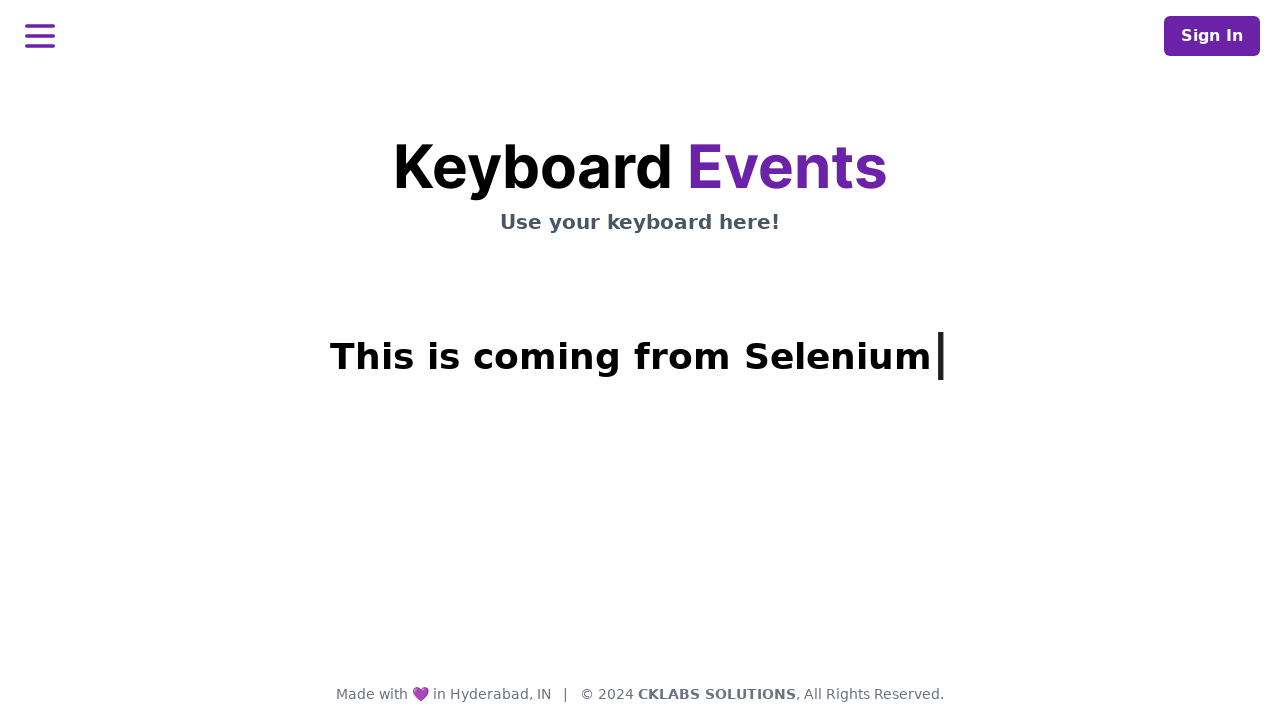

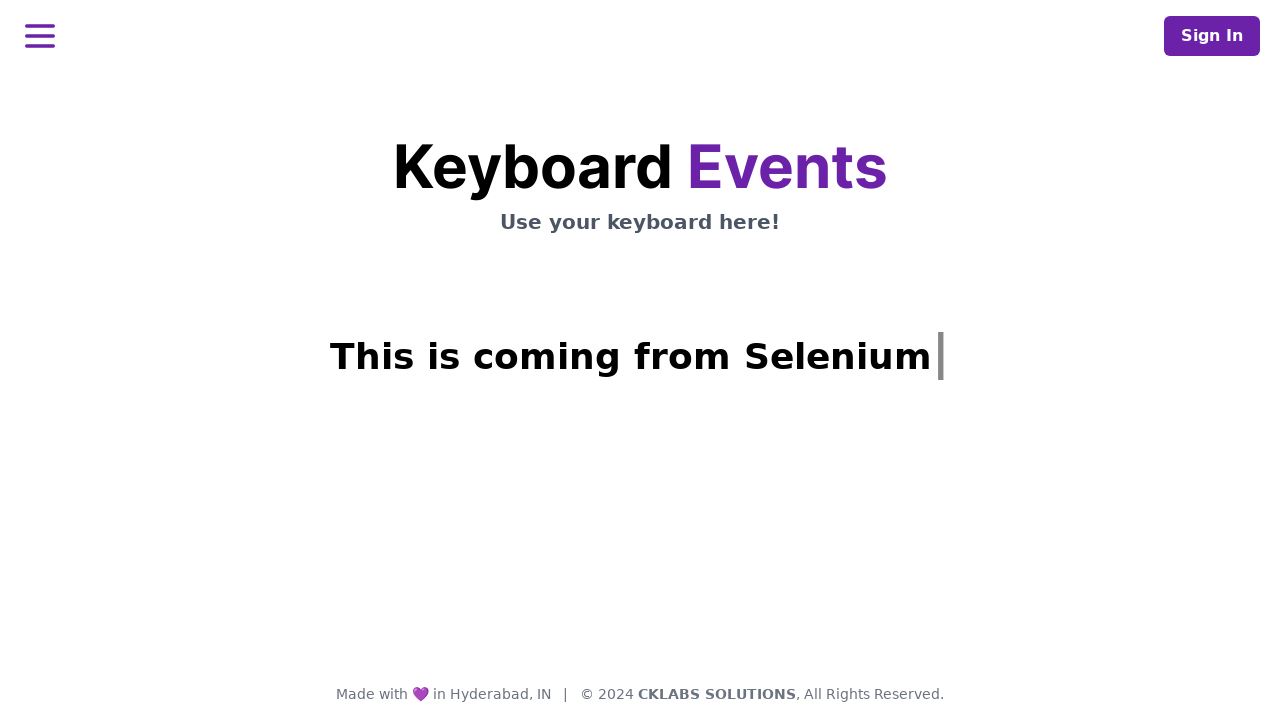